Tests UI interaction on QSpiders demo app by clicking on an image element and then clicking on a dropdown menu element

Starting URL: https://demoapps.qspiders.com/

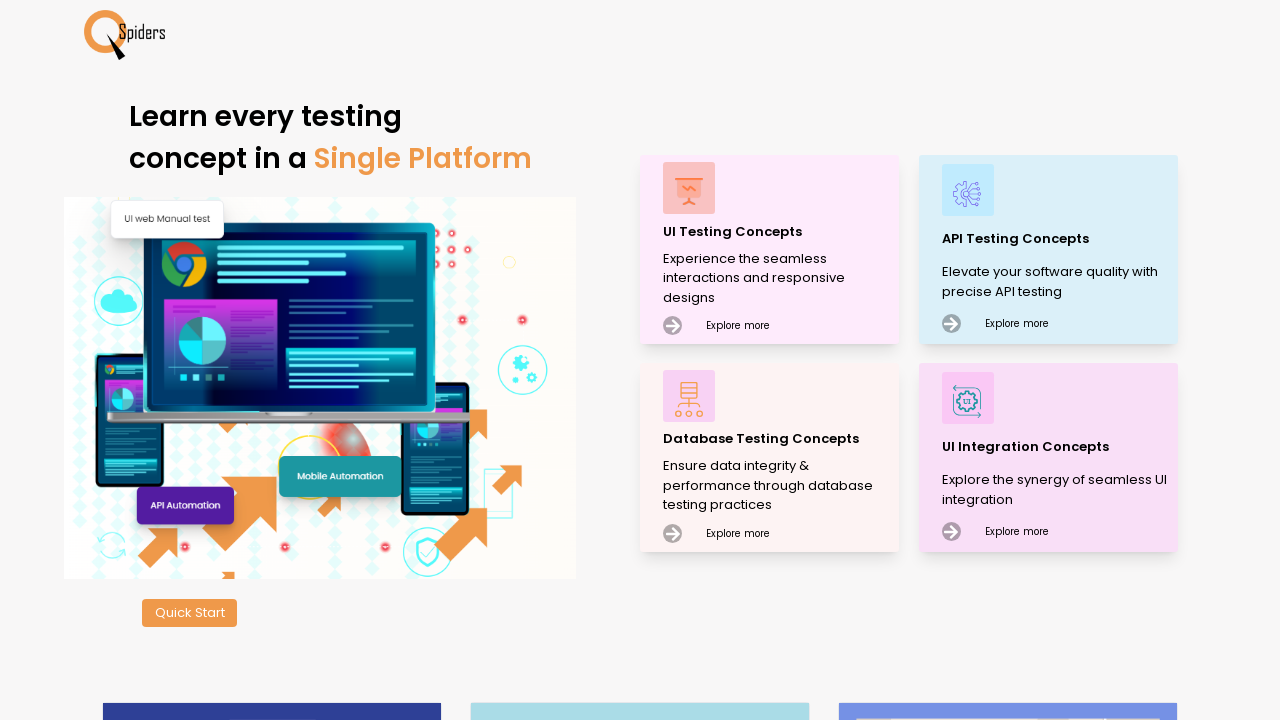

Clicked on image element within figure at (689, 192) on figure.w-\[4rem\].h-\[4rem\] img[alt='image not found']
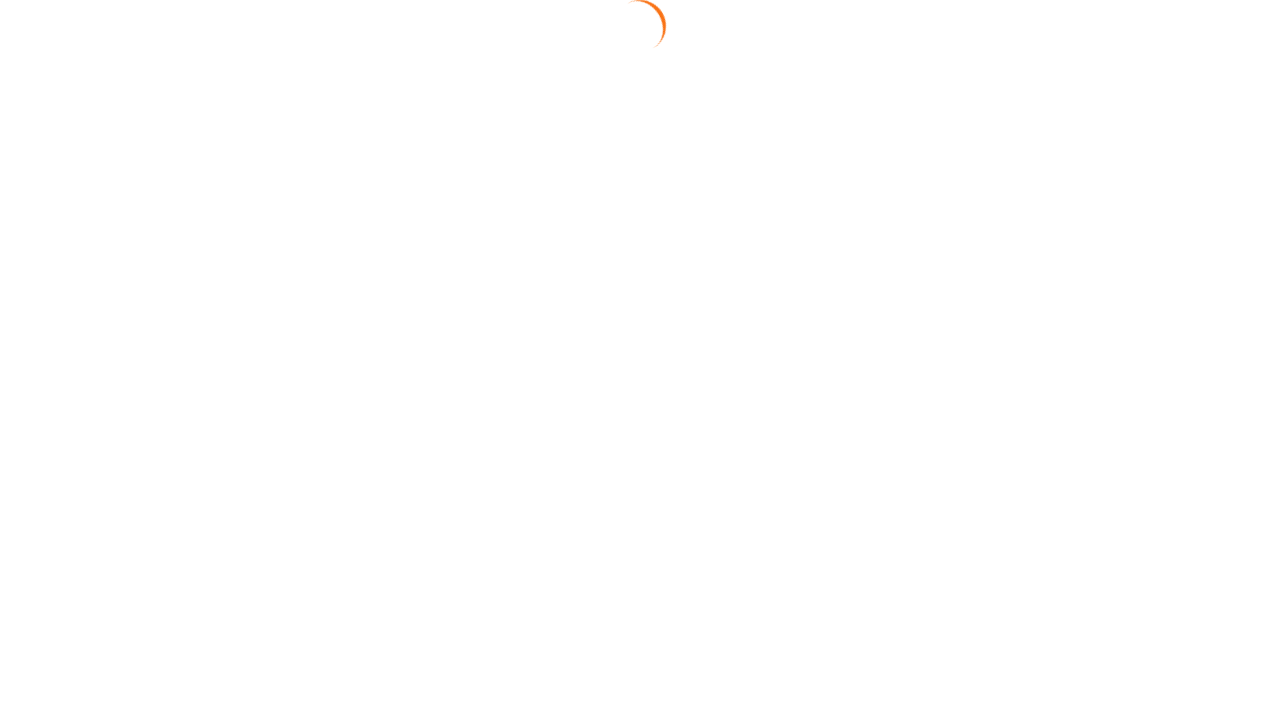

Dropdown menu became visible
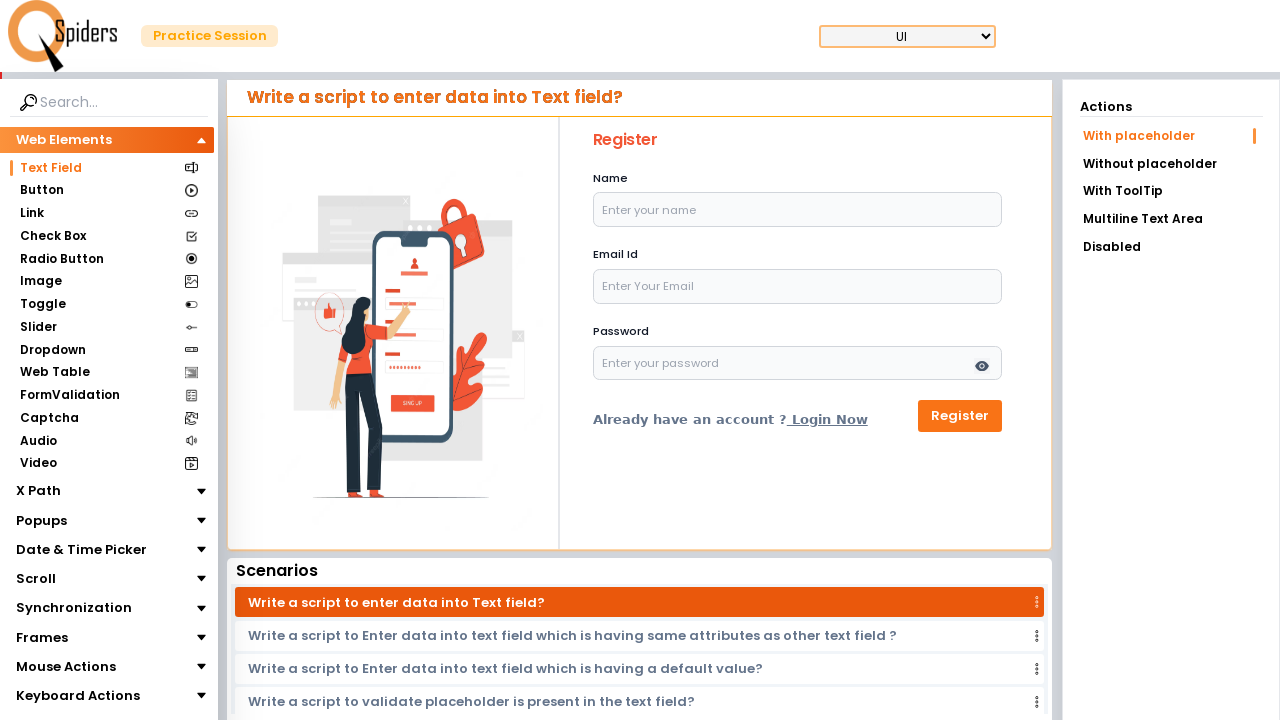

Clicked on dropdown menu element at (107, 316) on ul.mt-1.ps-3.pe-4
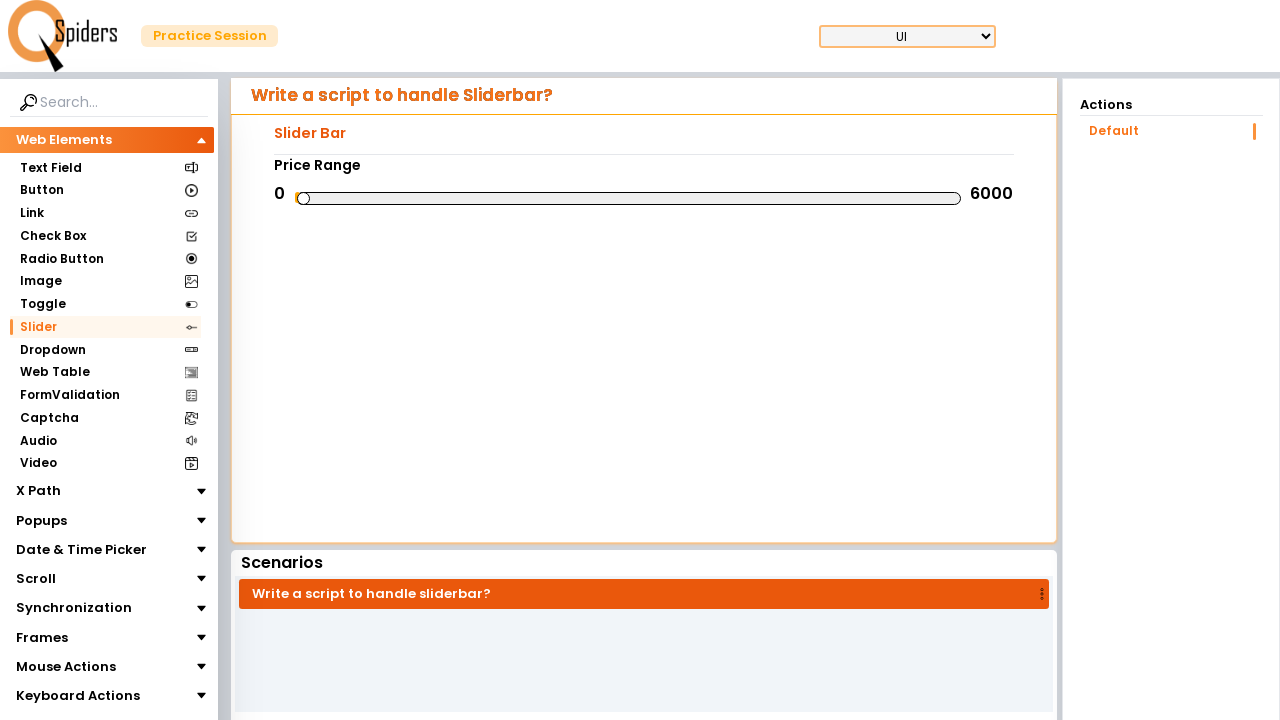

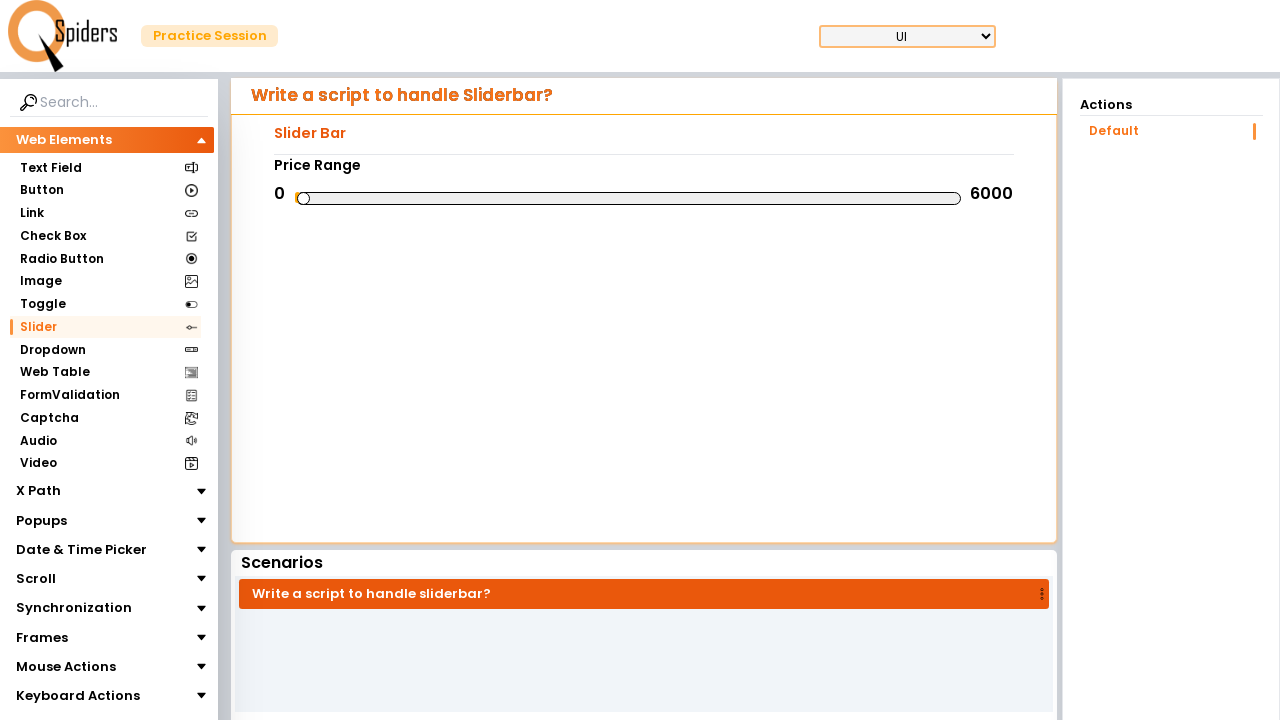